Navigates to the login practice page using the page fixture directly.

Starting URL: https://www.rahulshettyacademy.com/loginpagePractise/

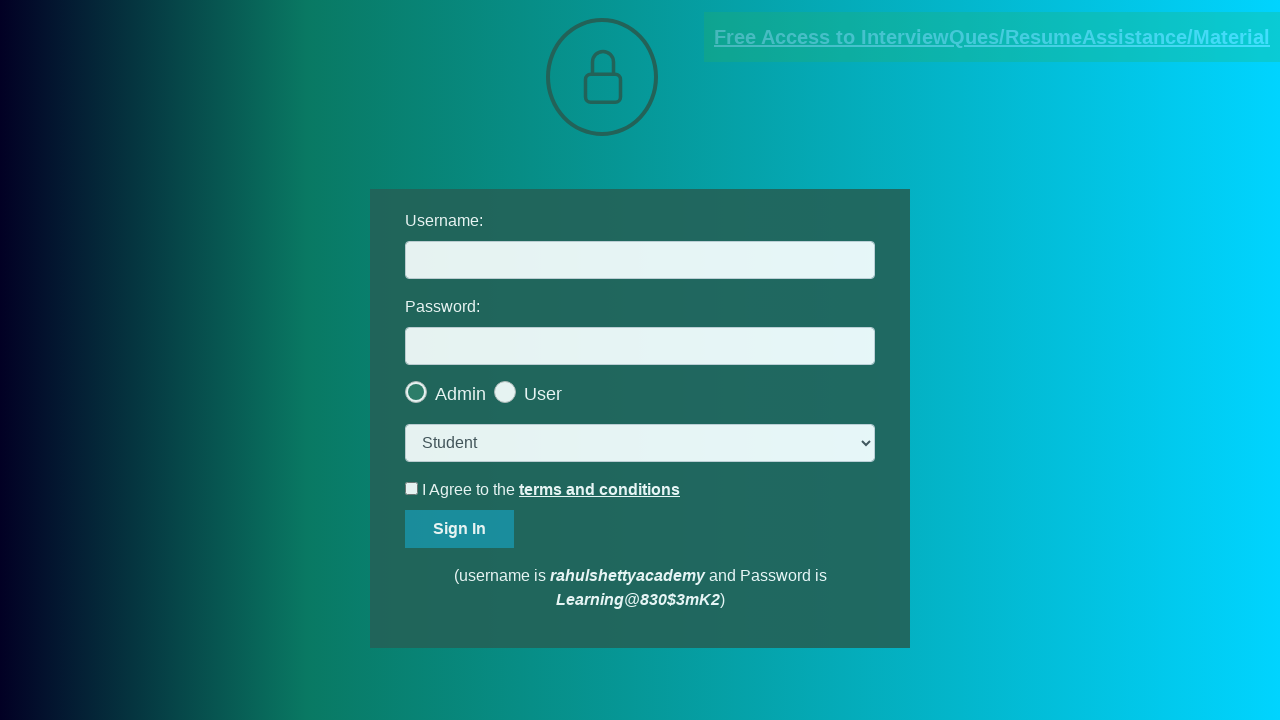

Waited for DOM content to load on login practice page
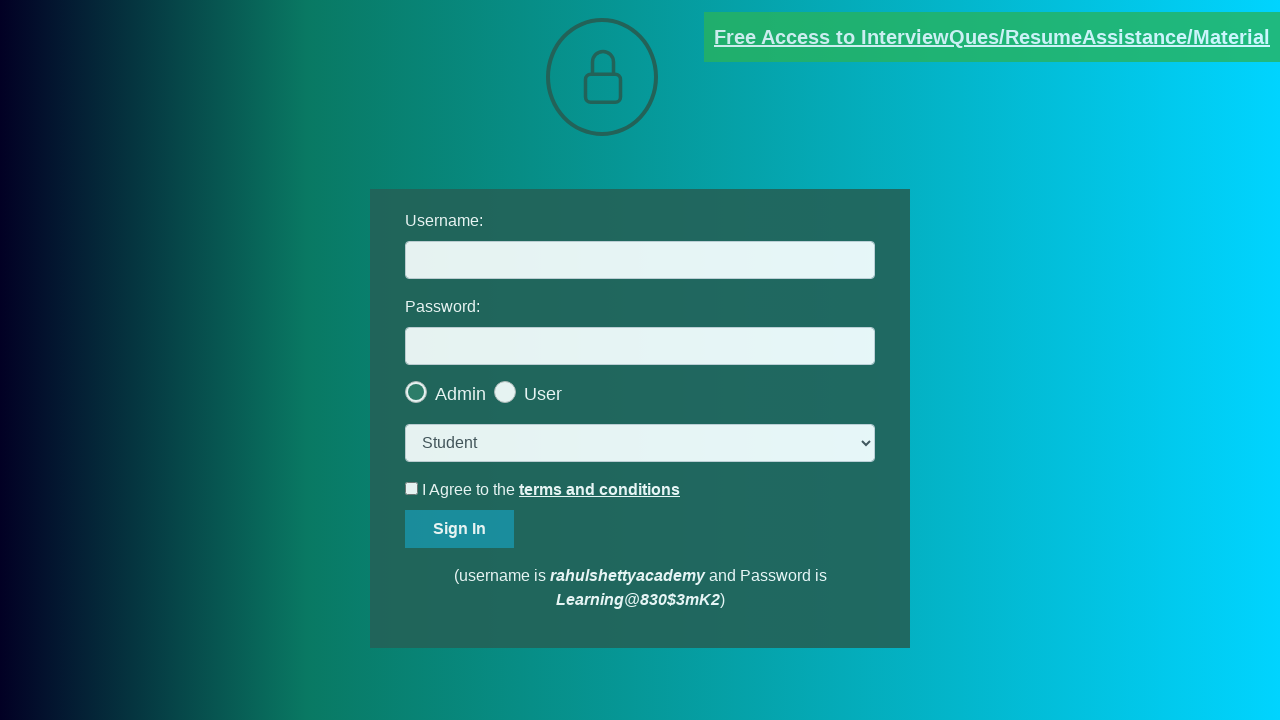

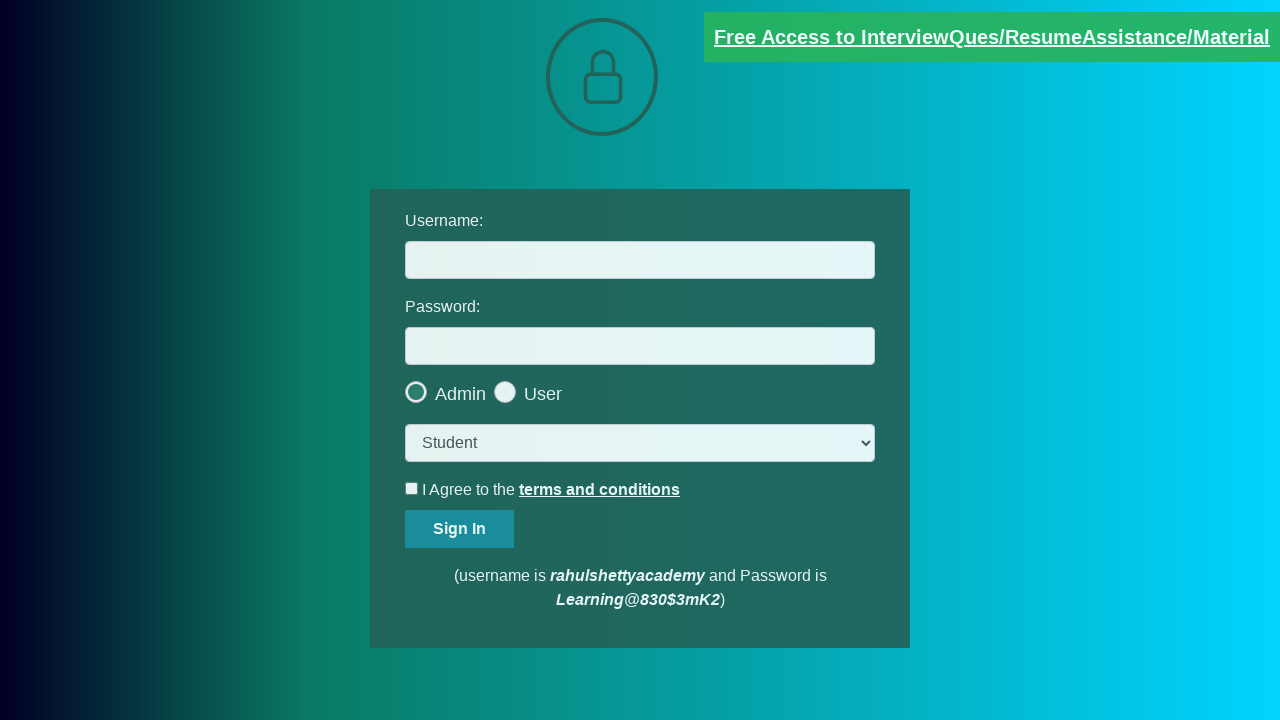